Tests dropdown selection functionality on a registration form by selecting day, month, and year values from date of birth dropdowns.

Starting URL: https://www.jeevansathi.com/m0/register/customreg/15?source=Desk_Shad&sh1=Trusted%20Marriage%20Site&sh2=Over%2010%20Lakhs%20Profiles&utm_source=google&utm_medium=cpc&utm_campaign=Search_Shaadi_Desktop_Ethinos&utm_adgroup=Mix_matchtypes&utm_term=shadi%20com&gclid=Cj0KCQjwhL6pBhDjARIsAGx8D5_VoSiLyPcqVf-miDU5FKw40gkQ8o6dHyftMgbI40F93fDfU9N0nUoaAlhrEALw_wcB

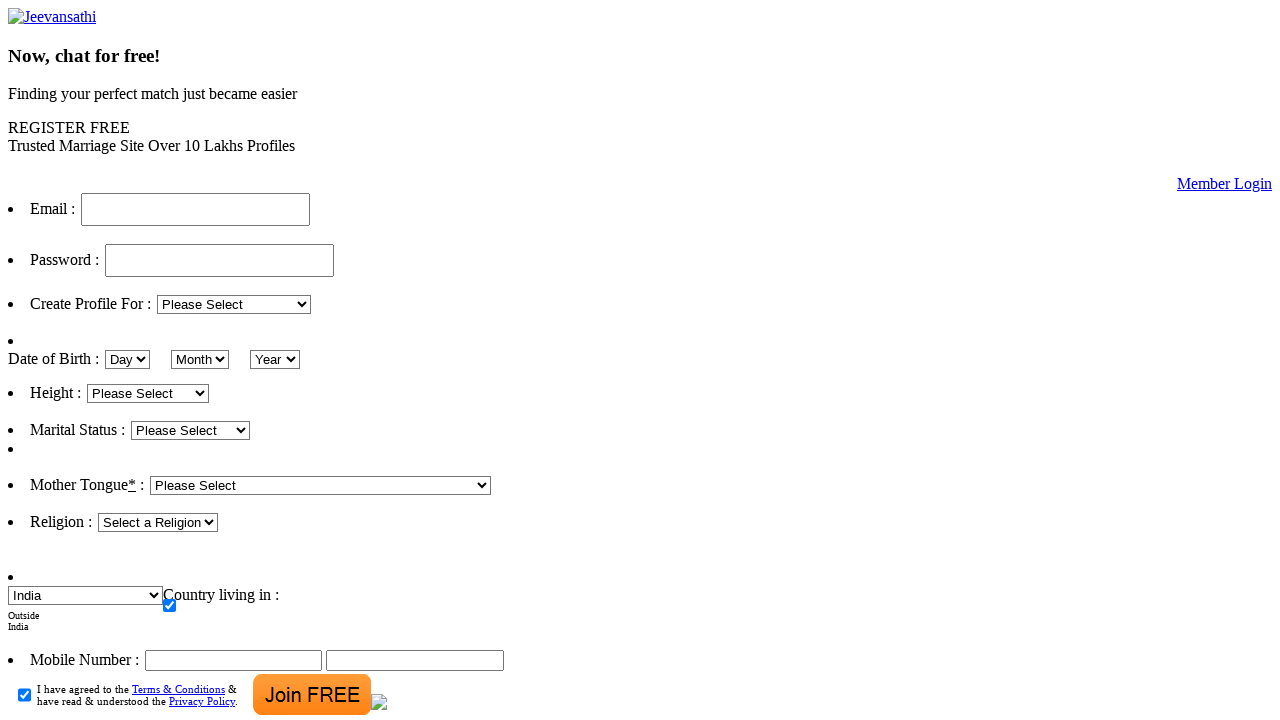

Waited for day dropdown to load
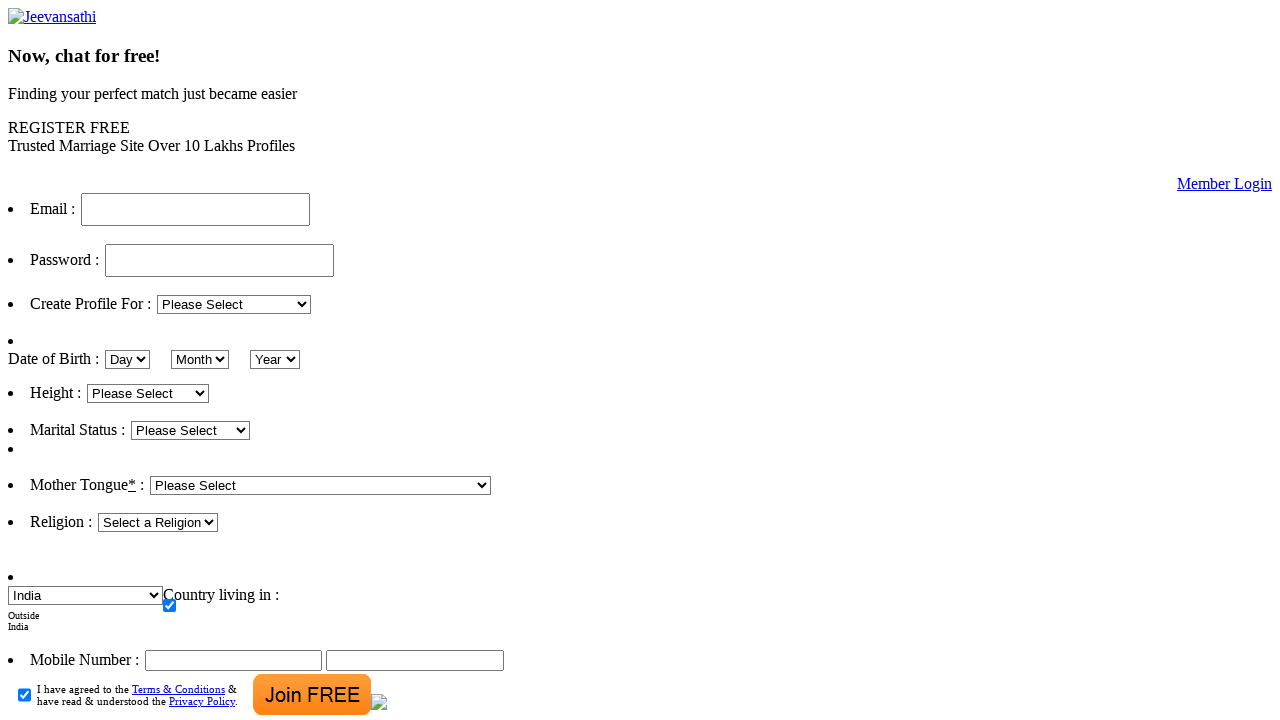

Selected day value '7' from date of birth dropdown on #reg_dtofbirth_day
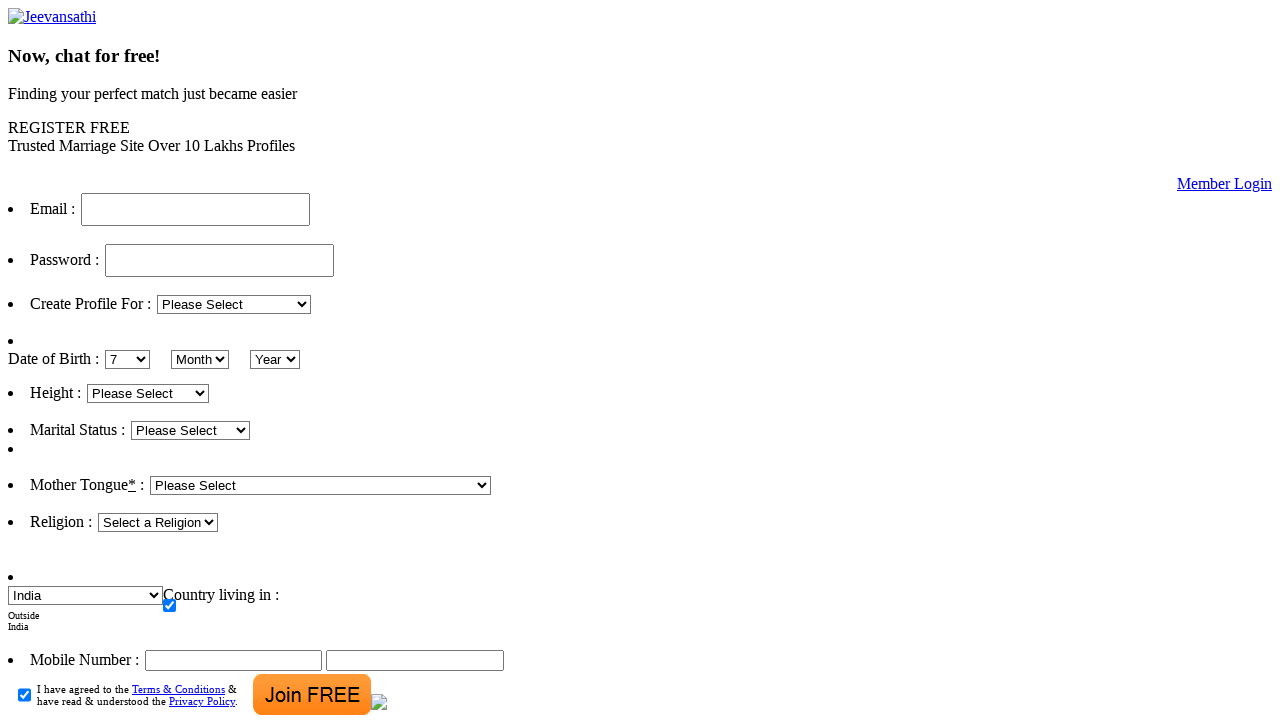

Selected month value '6' (June) from date of birth dropdown on #reg_dtofbirth_month
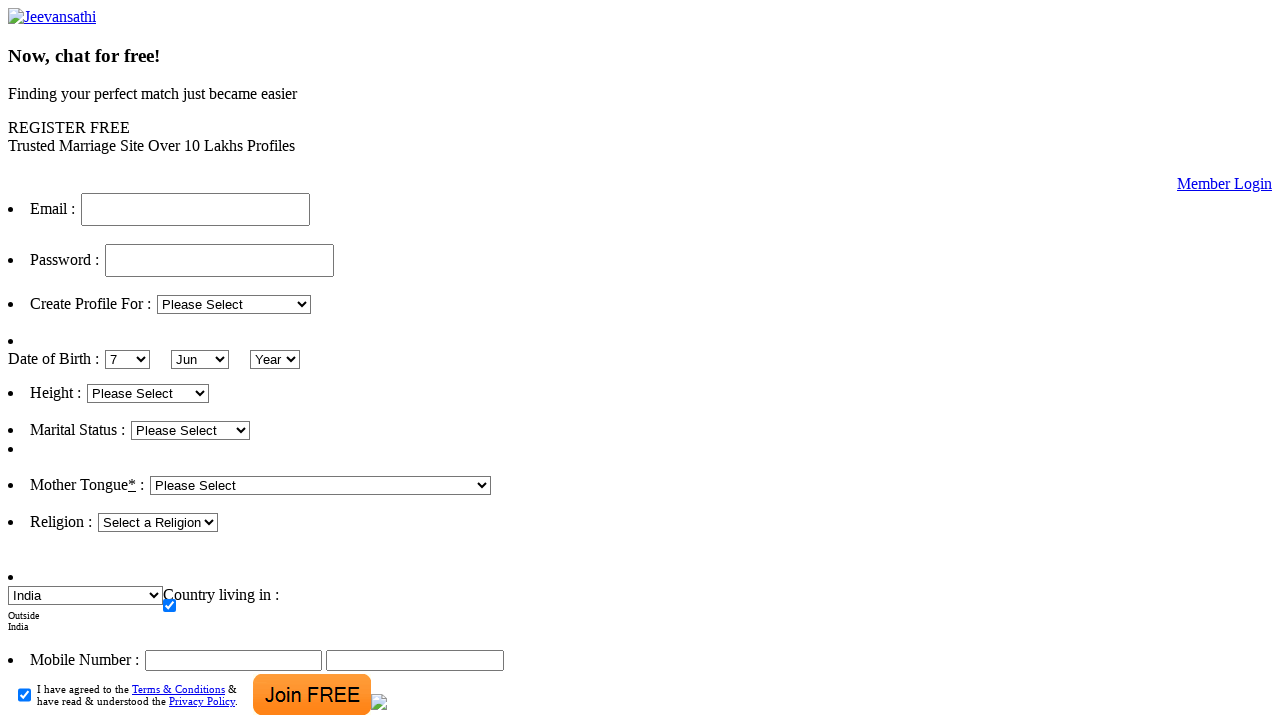

Selected year value '2000' from date of birth dropdown on #reg_dtofbirth_year
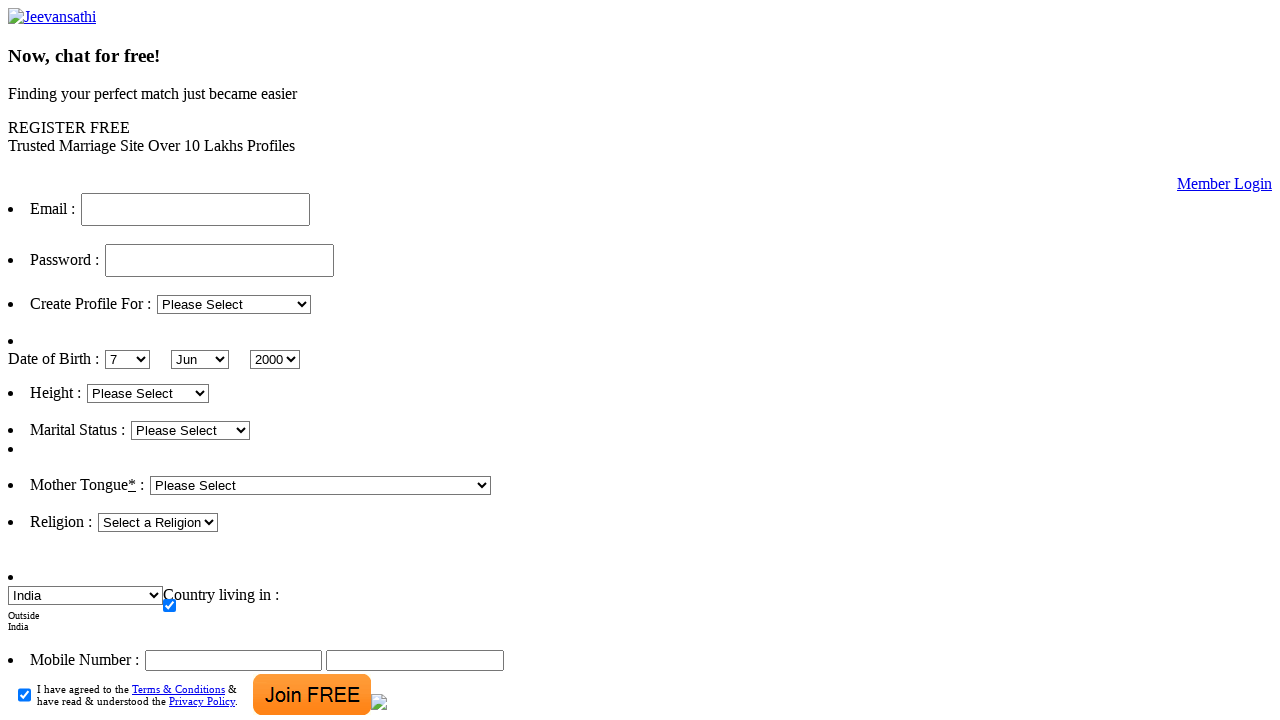

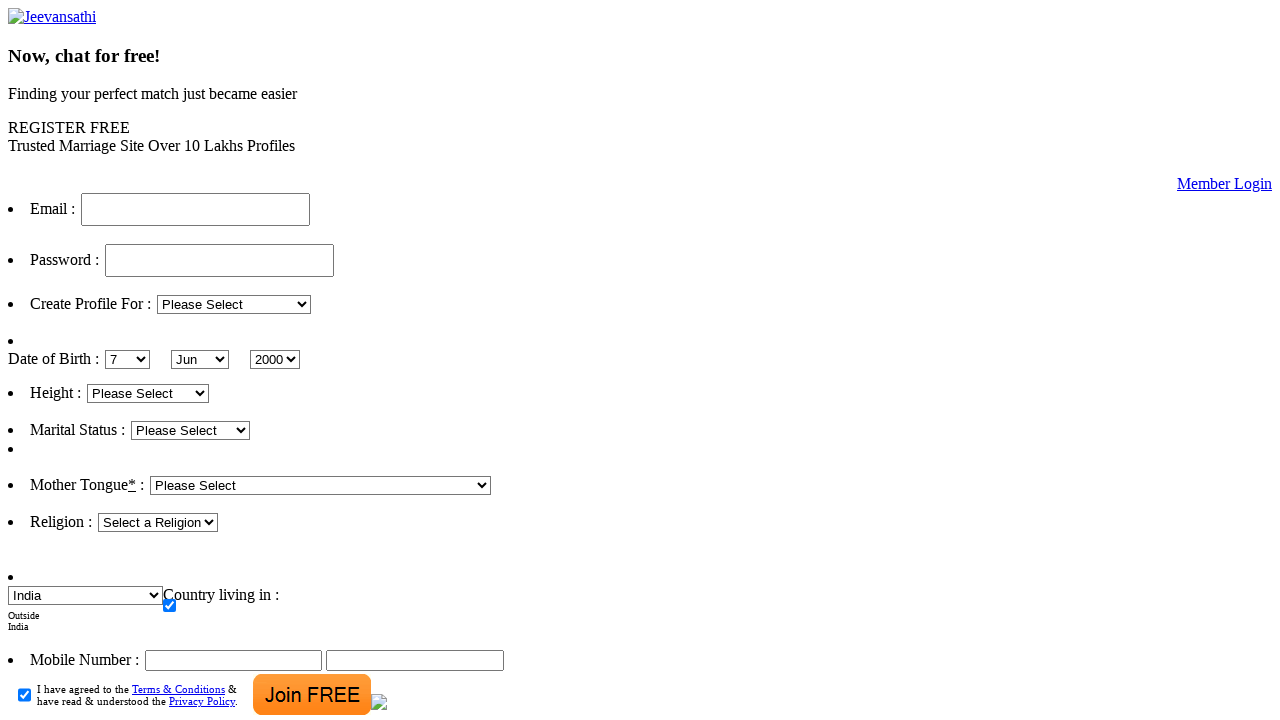